Navigates to the training support website homepage and clicks on the "About Us" link to navigate to that page

Starting URL: https://training-support.net/

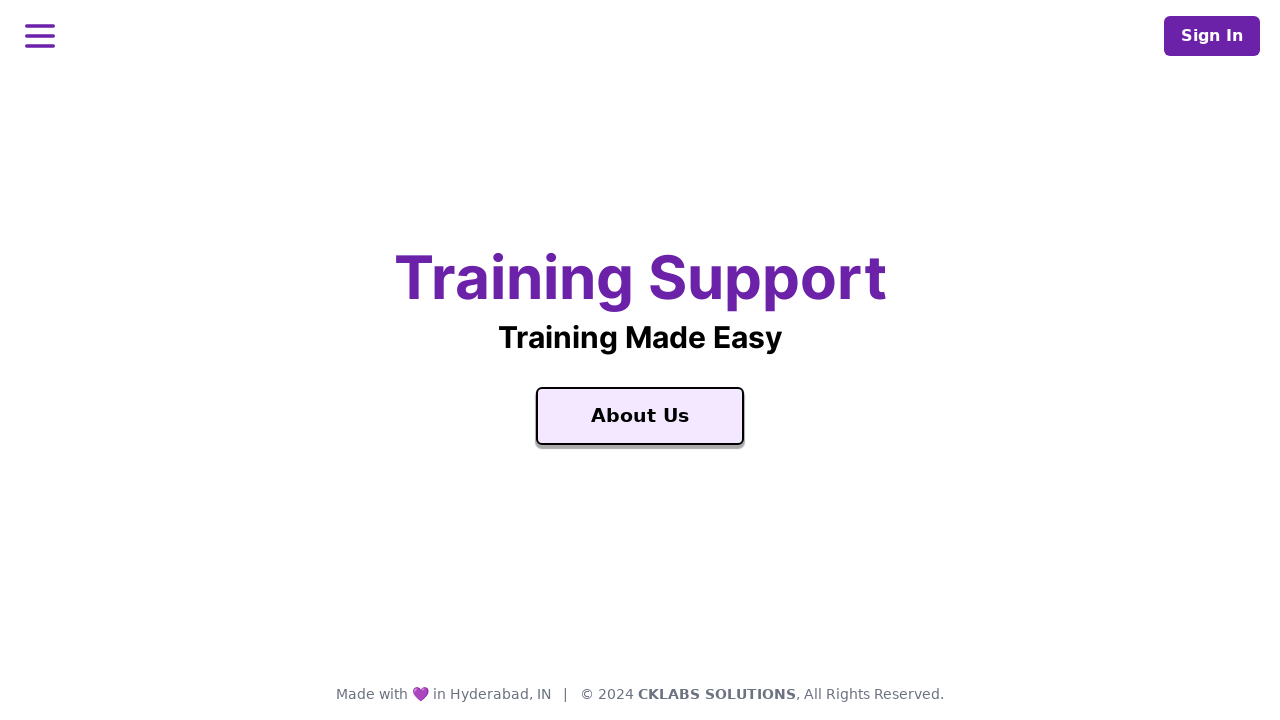

Navigated to training support website homepage
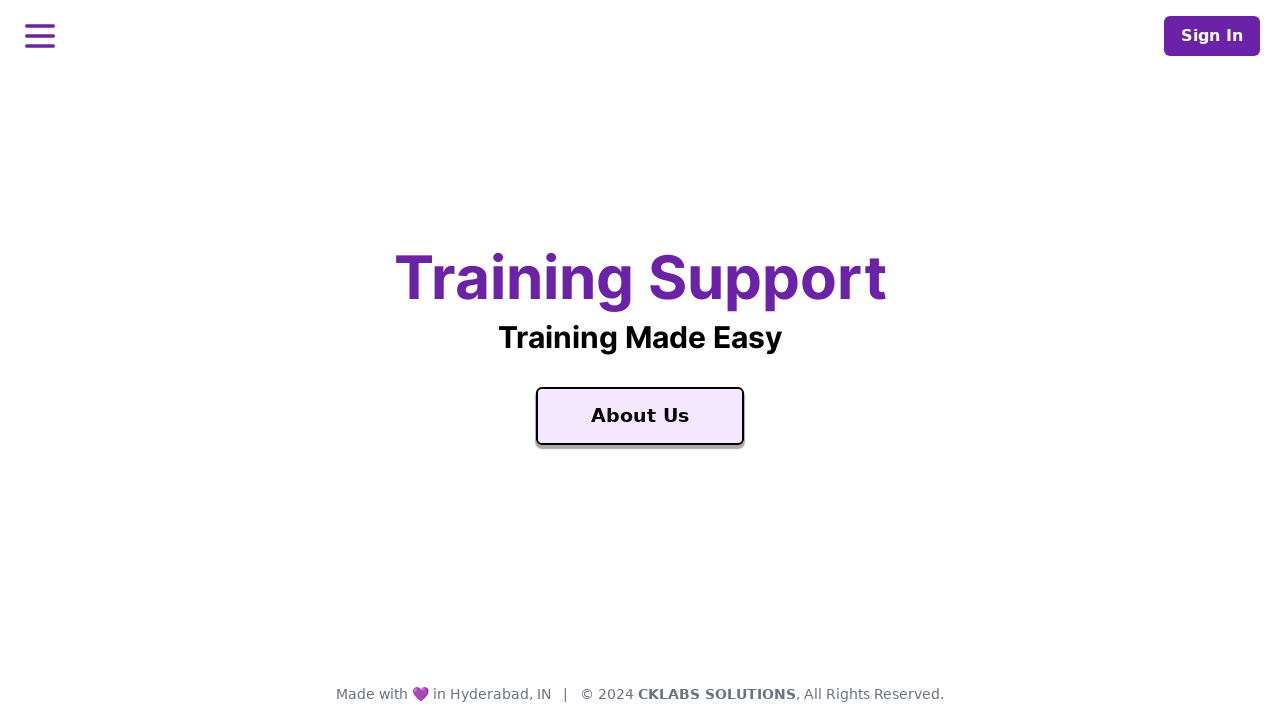

Clicked on the 'About Us' link at (640, 416) on text=About Us
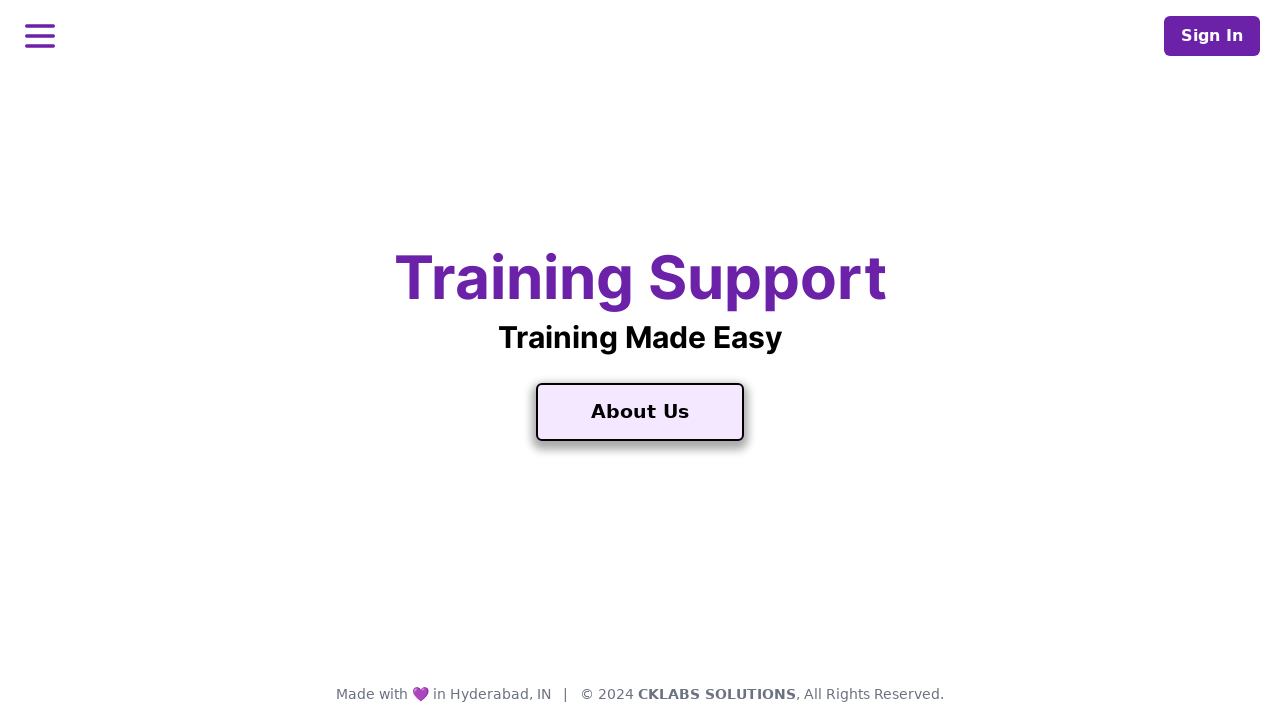

About Us page loaded successfully
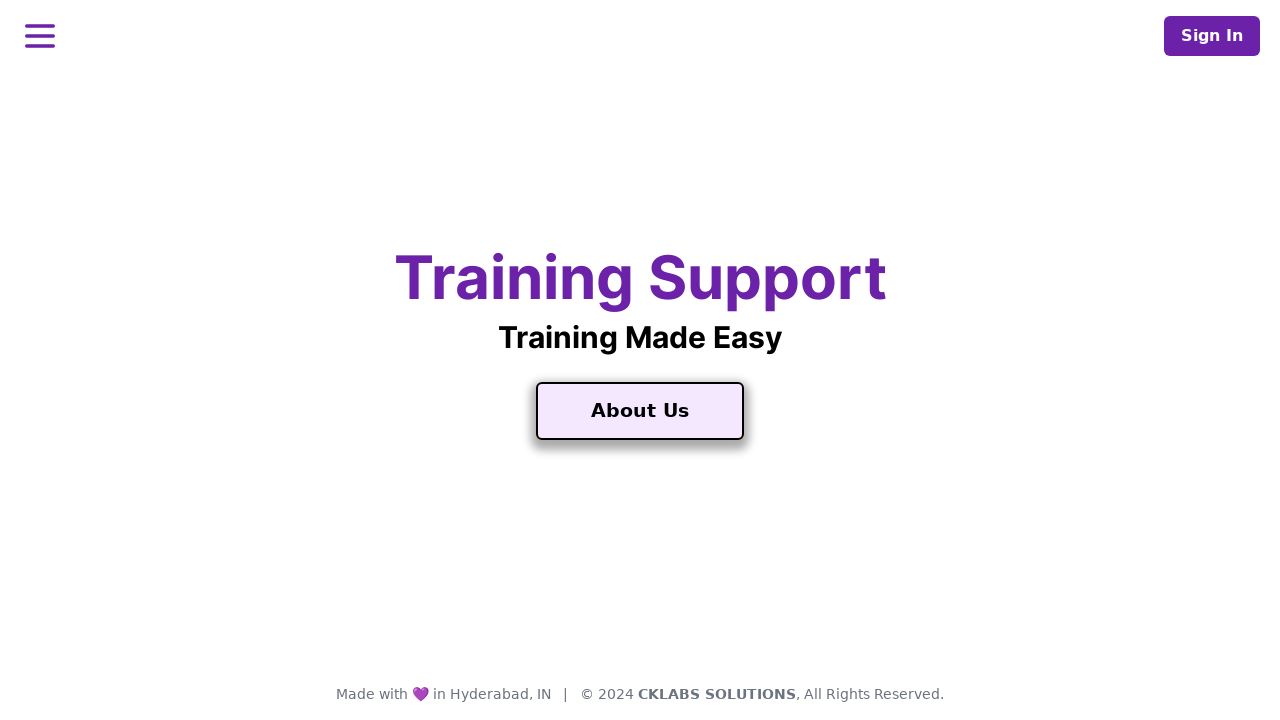

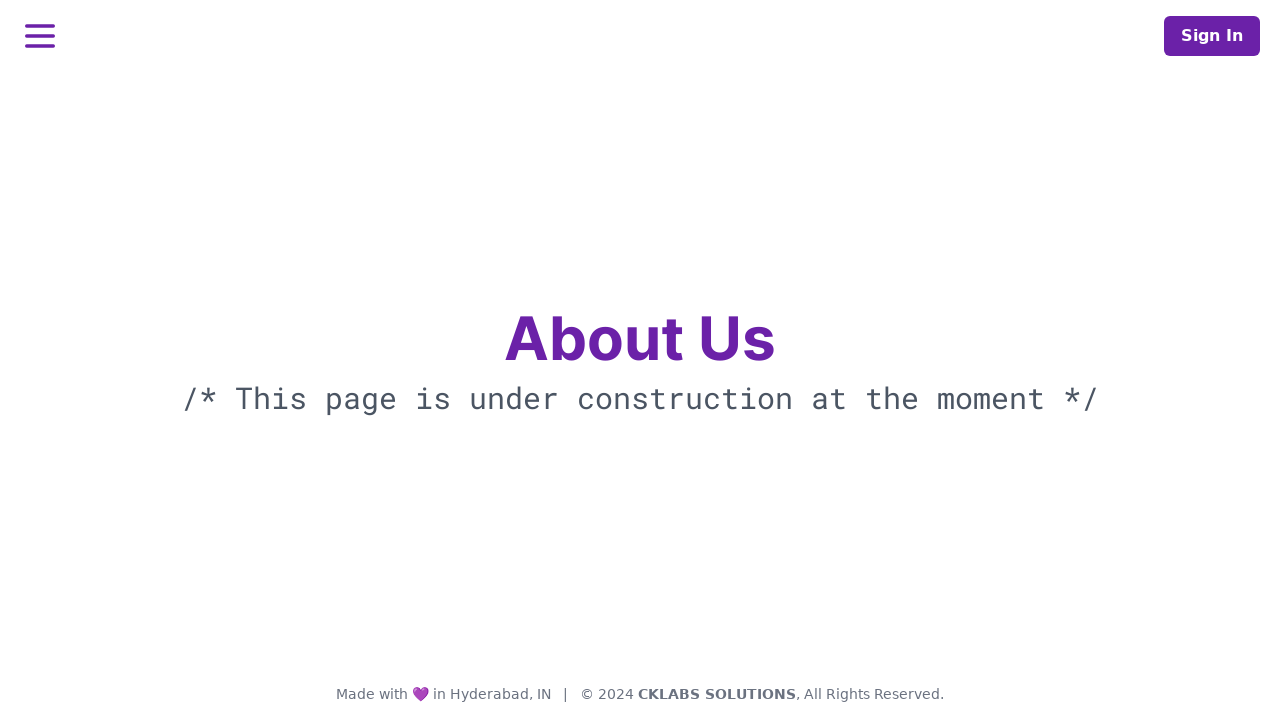